Tests the add/remove elements functionality by clicking the "Add Element" button twice to create two elements, then clicking "Delete" once to remove one element, and verifying one element remains.

Starting URL: http://the-internet.herokuapp.com/add_remove_elements/

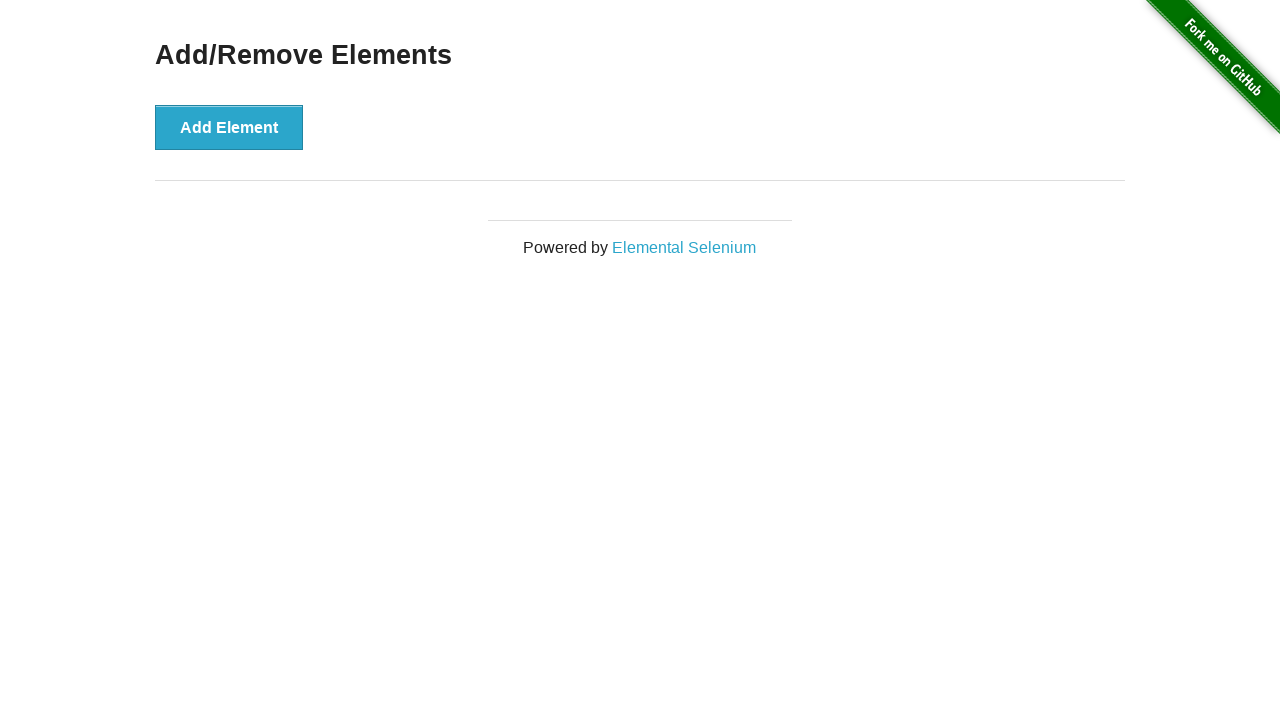

Clicked 'Add Element' button first time to create first element at (229, 127) on button[onclick='addElement()']
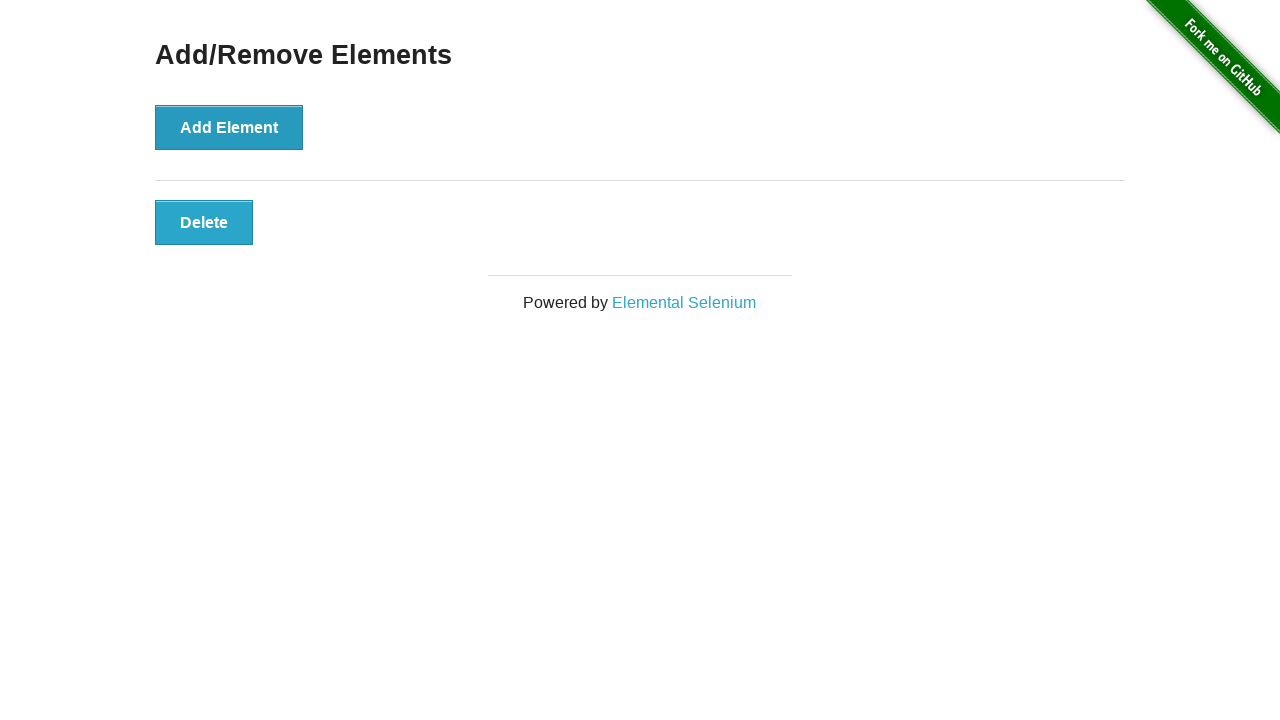

Clicked 'Add Element' button second time to create second element at (229, 127) on button[onclick='addElement()']
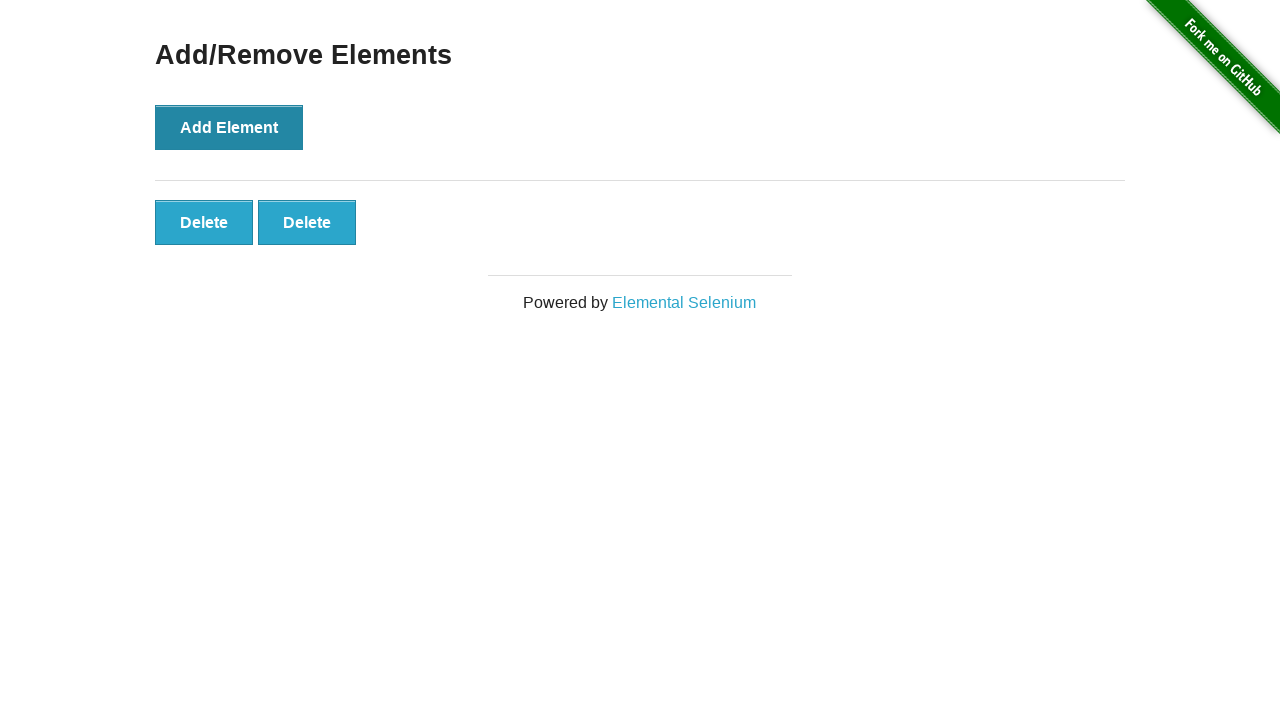

Clicked 'Delete' button to remove one element at (204, 222) on button[onclick='deleteElement()']
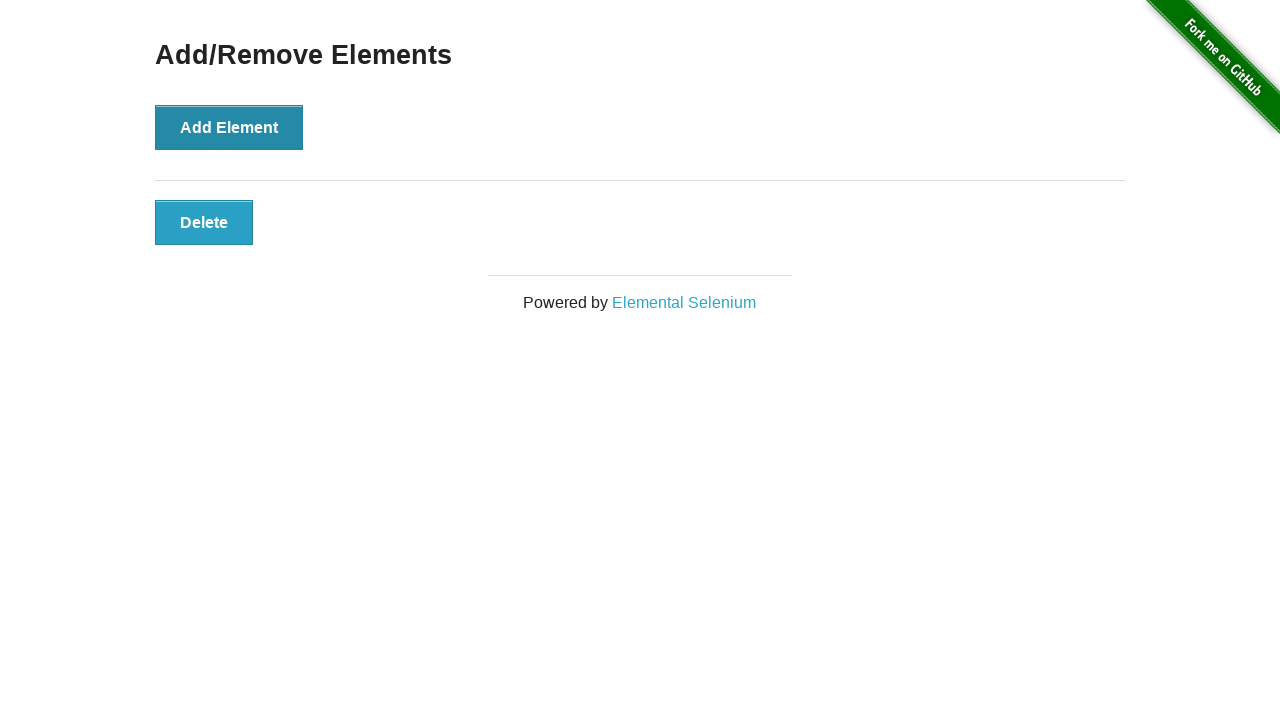

Located all delete buttons to verify remaining elements
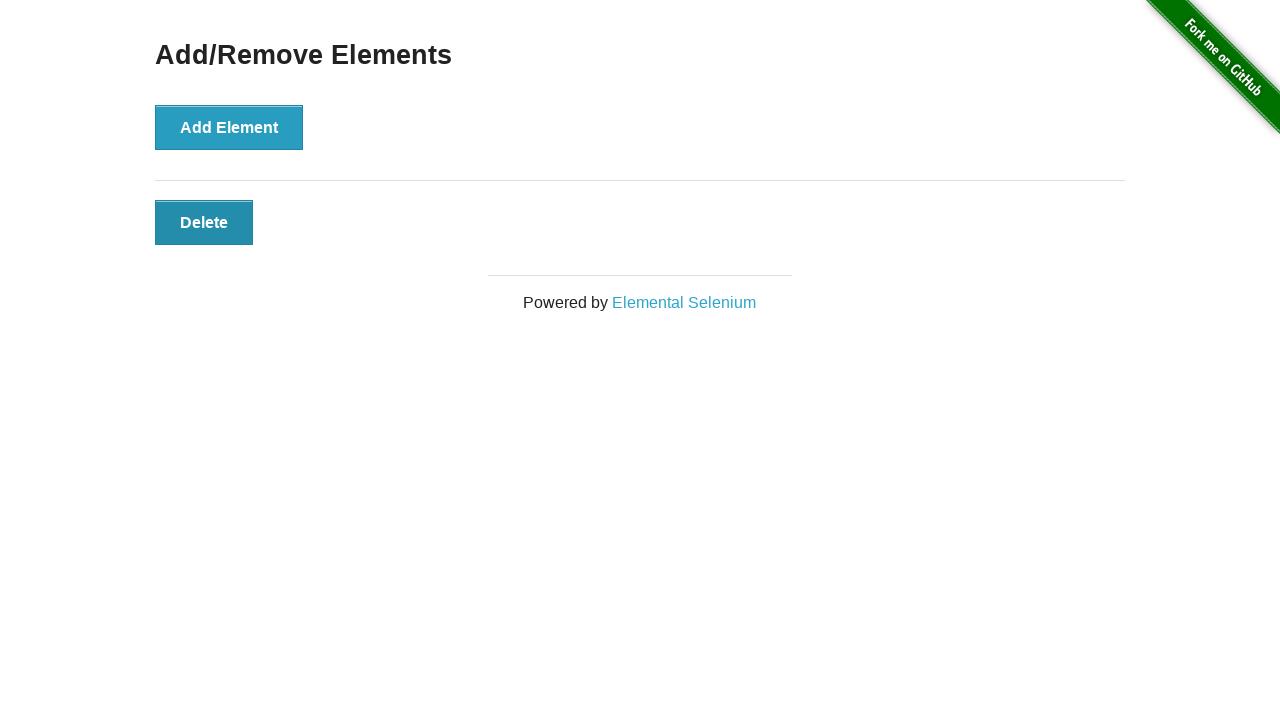

Verified exactly one delete button remains, confirming one element is still present
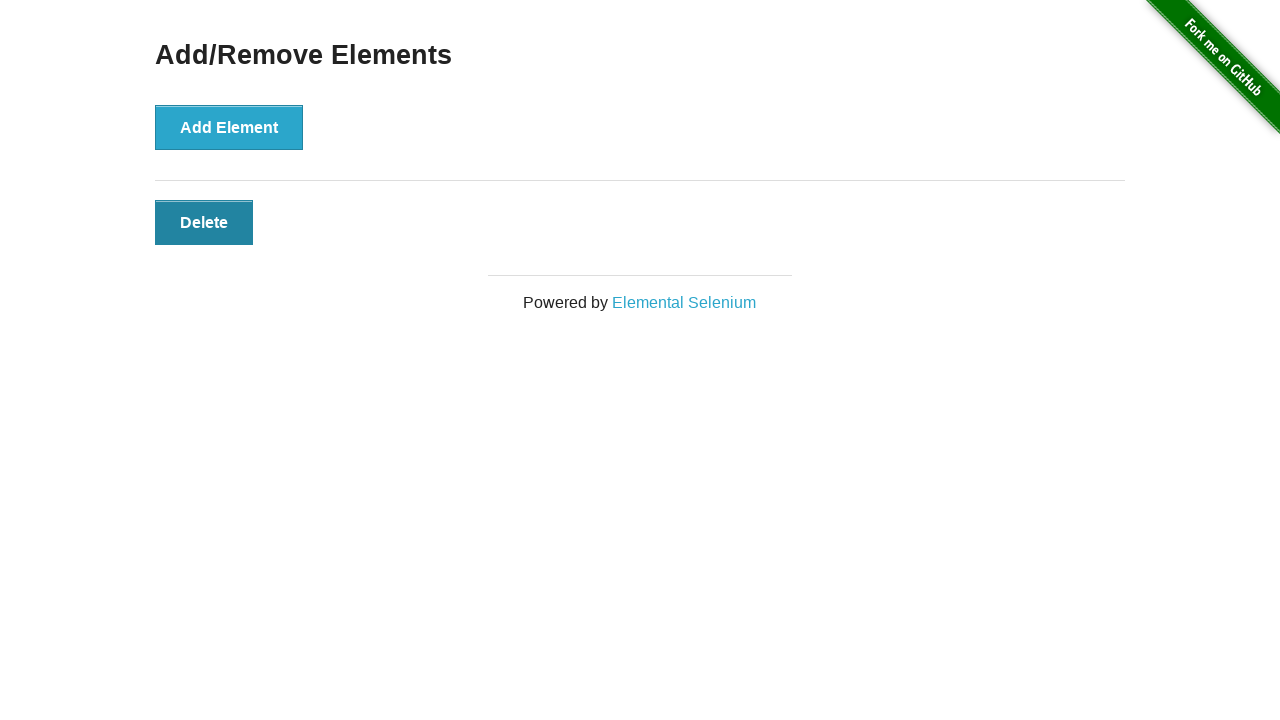

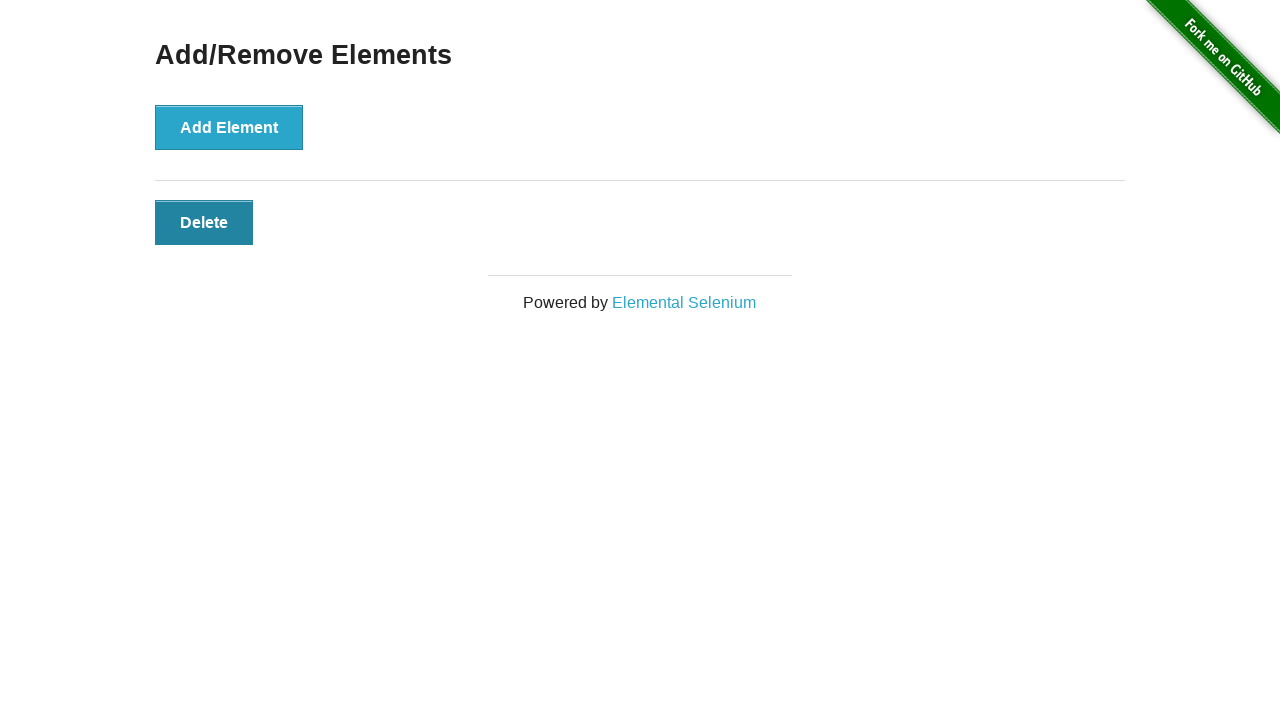